Tests displaying all items after filtering

Starting URL: https://demo.playwright.dev/todomvc

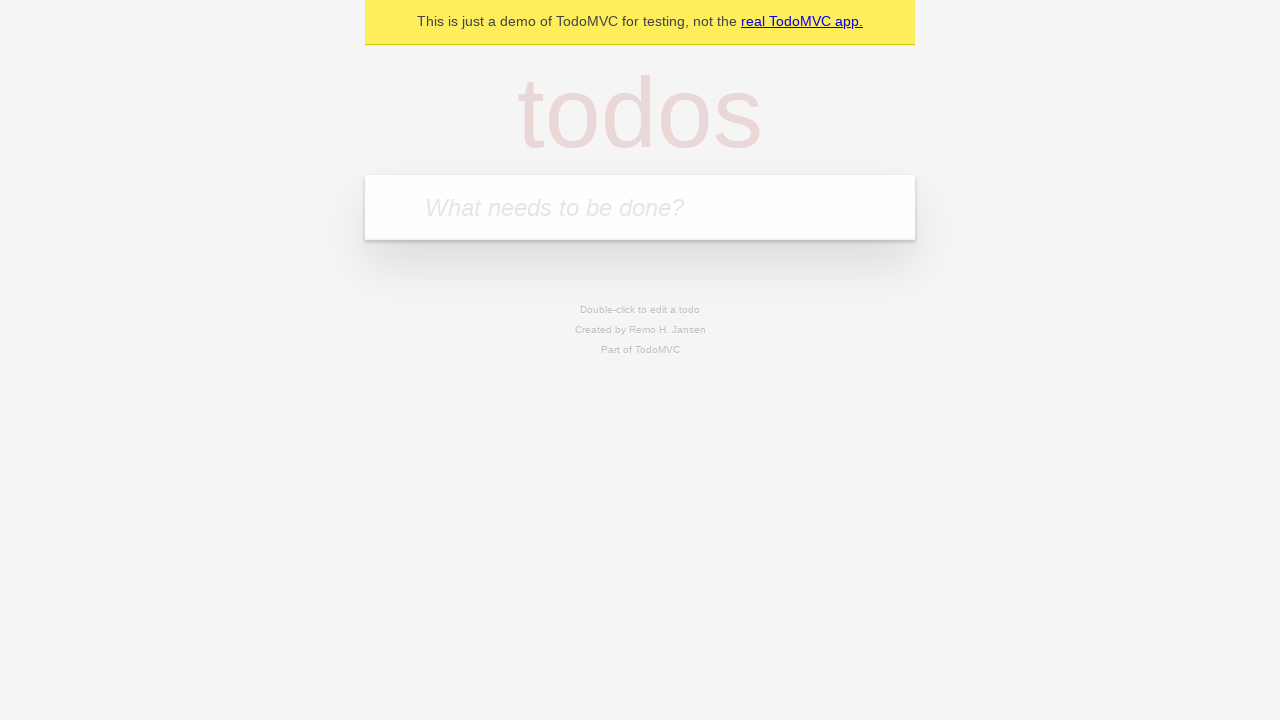

Filled todo input with 'buy some cheese' on internal:attr=[placeholder="What needs to be done?"i]
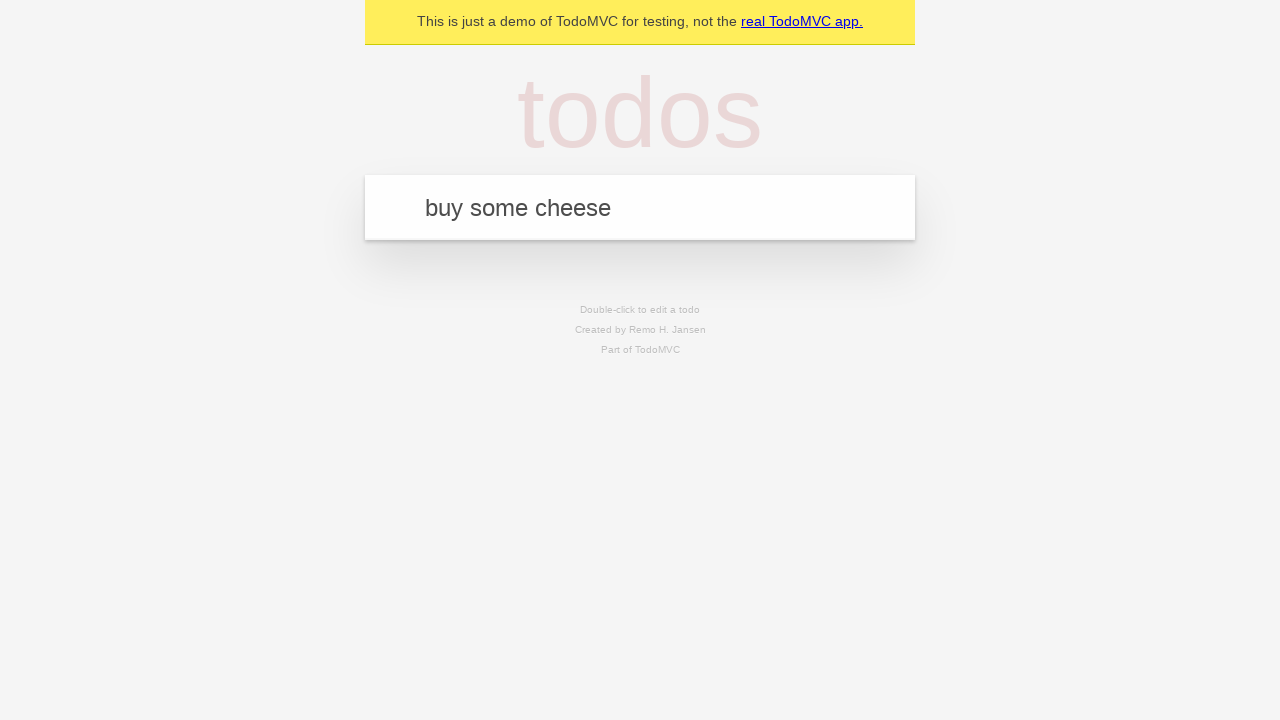

Pressed Enter to add first todo on internal:attr=[placeholder="What needs to be done?"i]
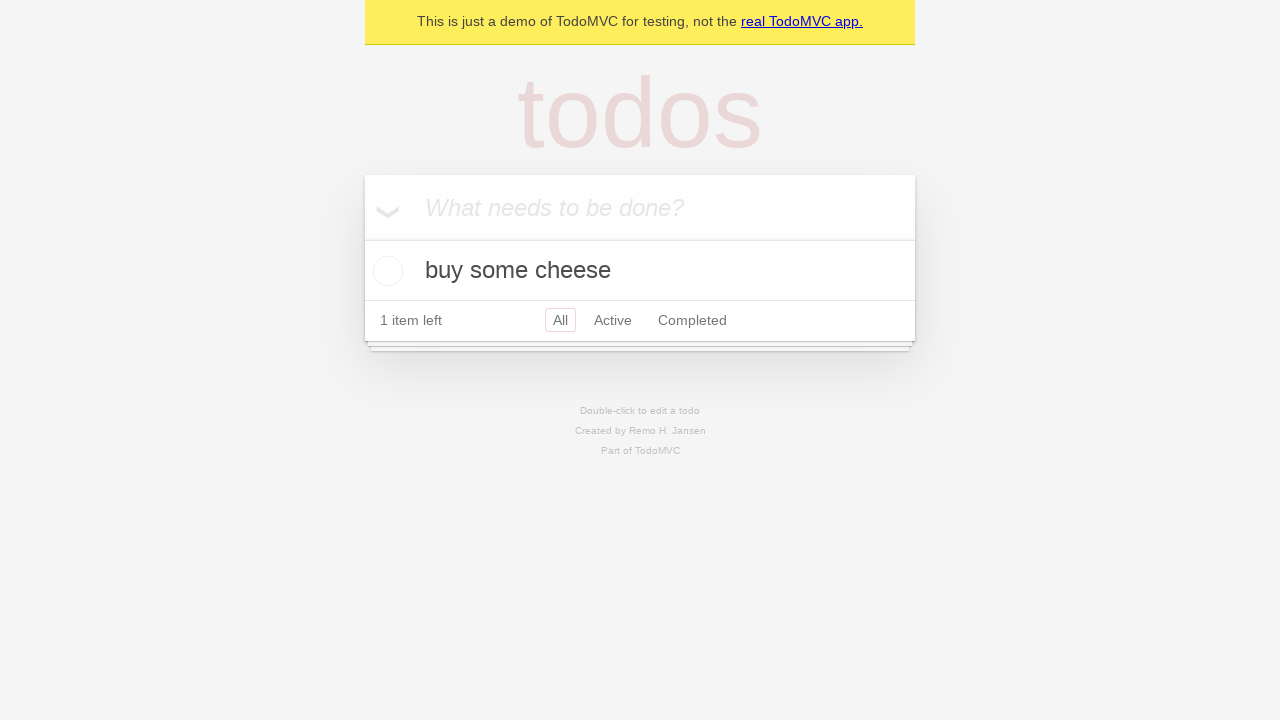

Filled todo input with 'feed the cat' on internal:attr=[placeholder="What needs to be done?"i]
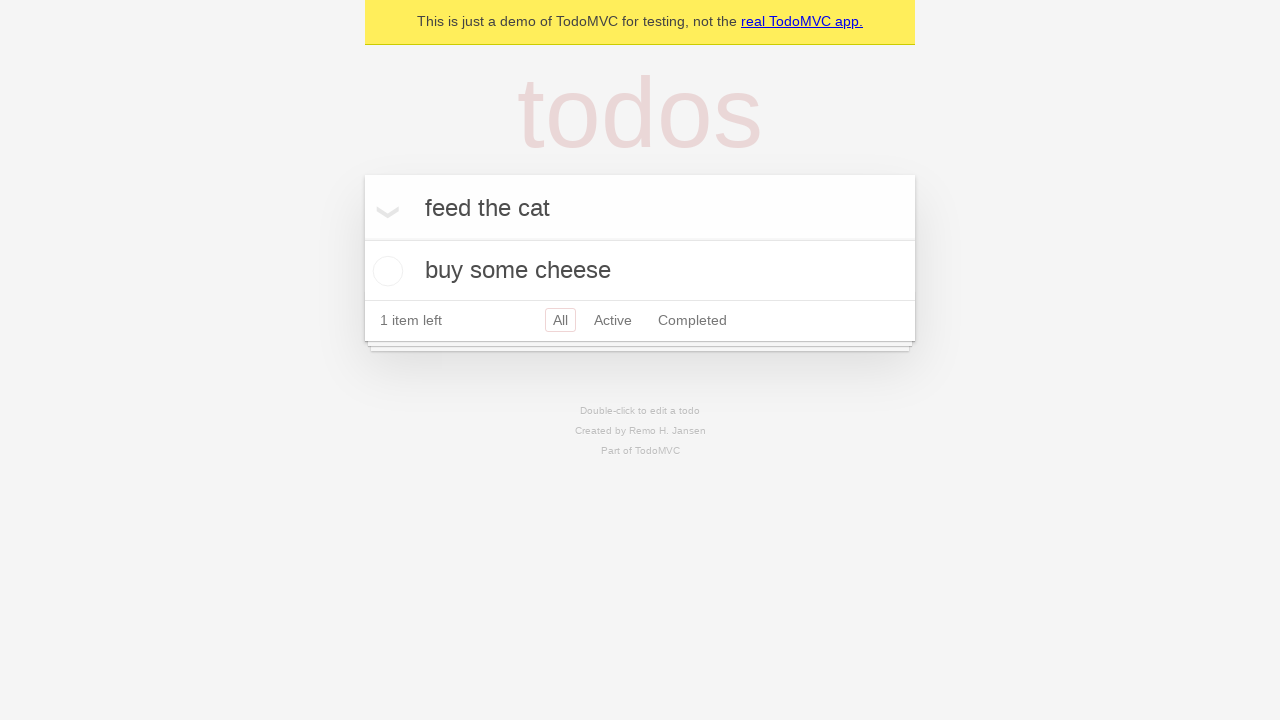

Pressed Enter to add second todo on internal:attr=[placeholder="What needs to be done?"i]
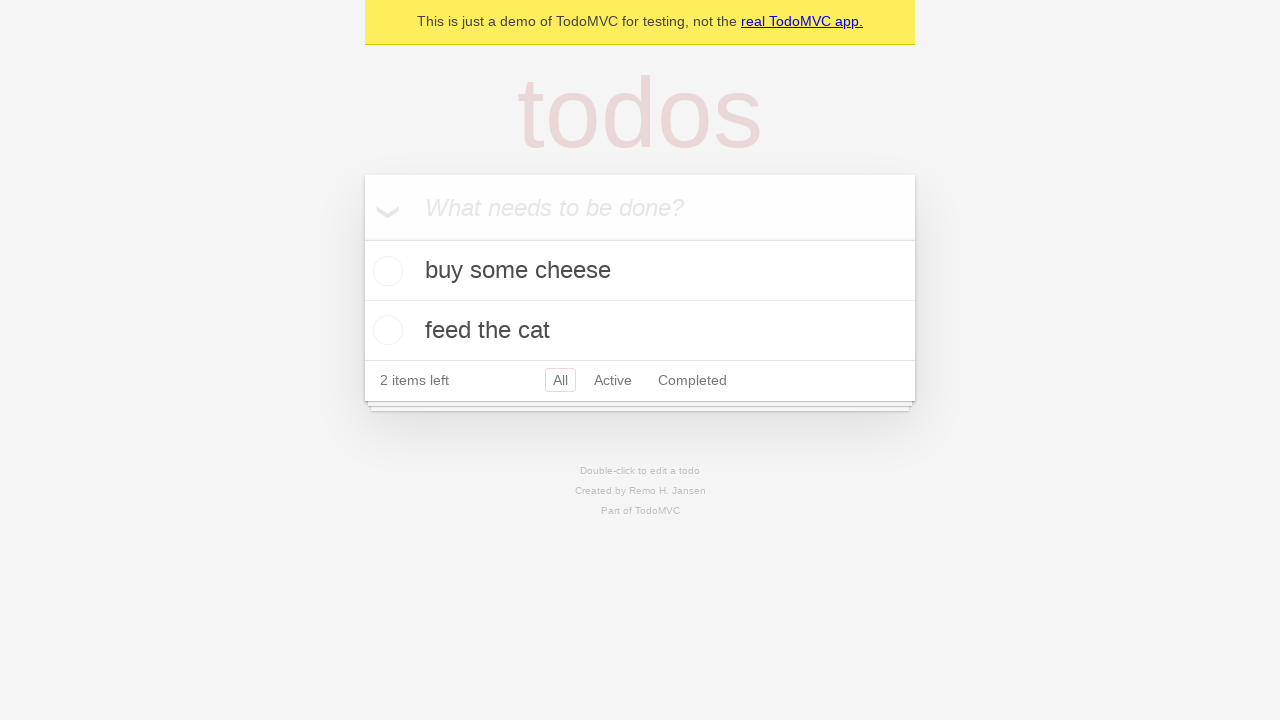

Filled todo input with 'book a doctors appointment' on internal:attr=[placeholder="What needs to be done?"i]
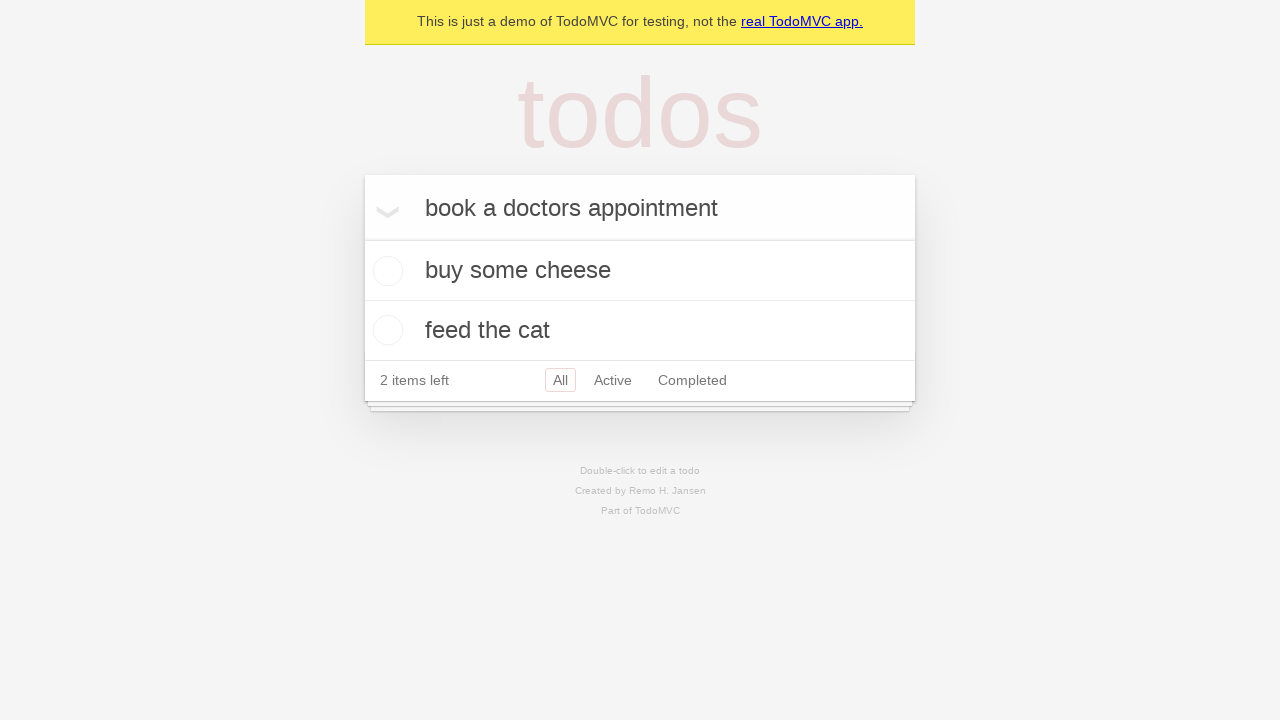

Pressed Enter to add third todo on internal:attr=[placeholder="What needs to be done?"i]
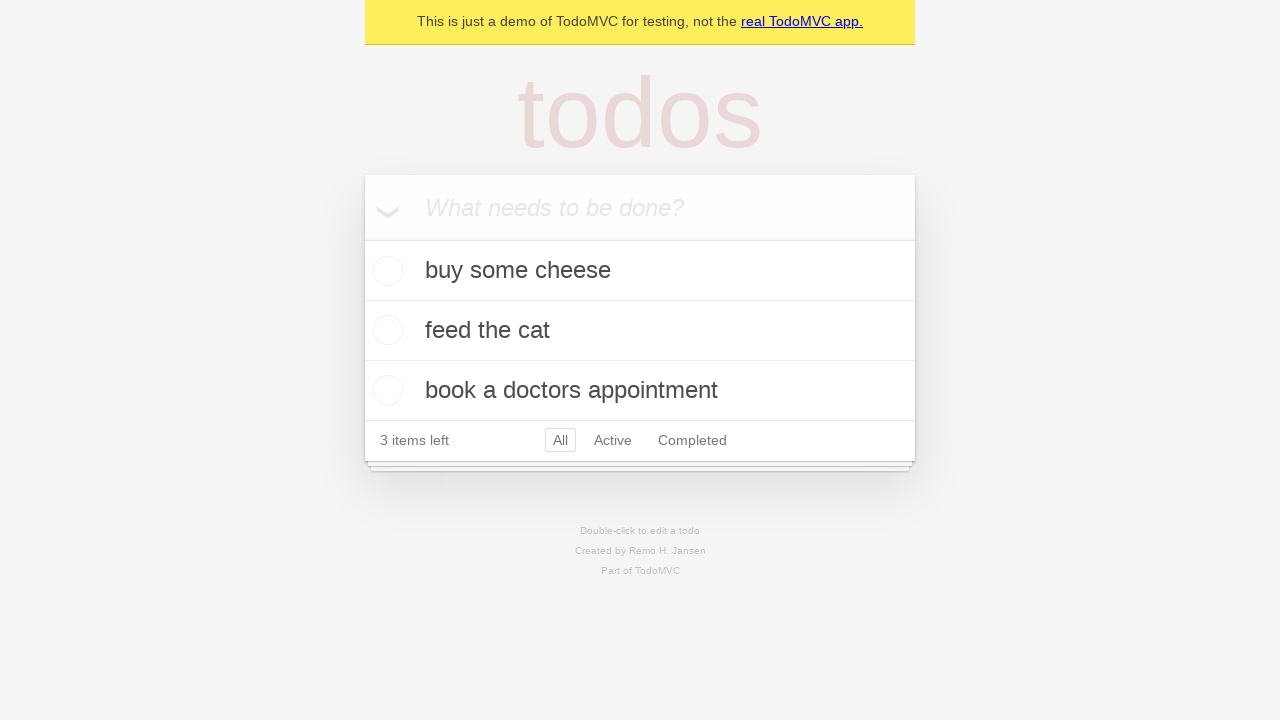

Checked the second todo item at (385, 330) on internal:testid=[data-testid="todo-item"s] >> nth=1 >> internal:role=checkbox
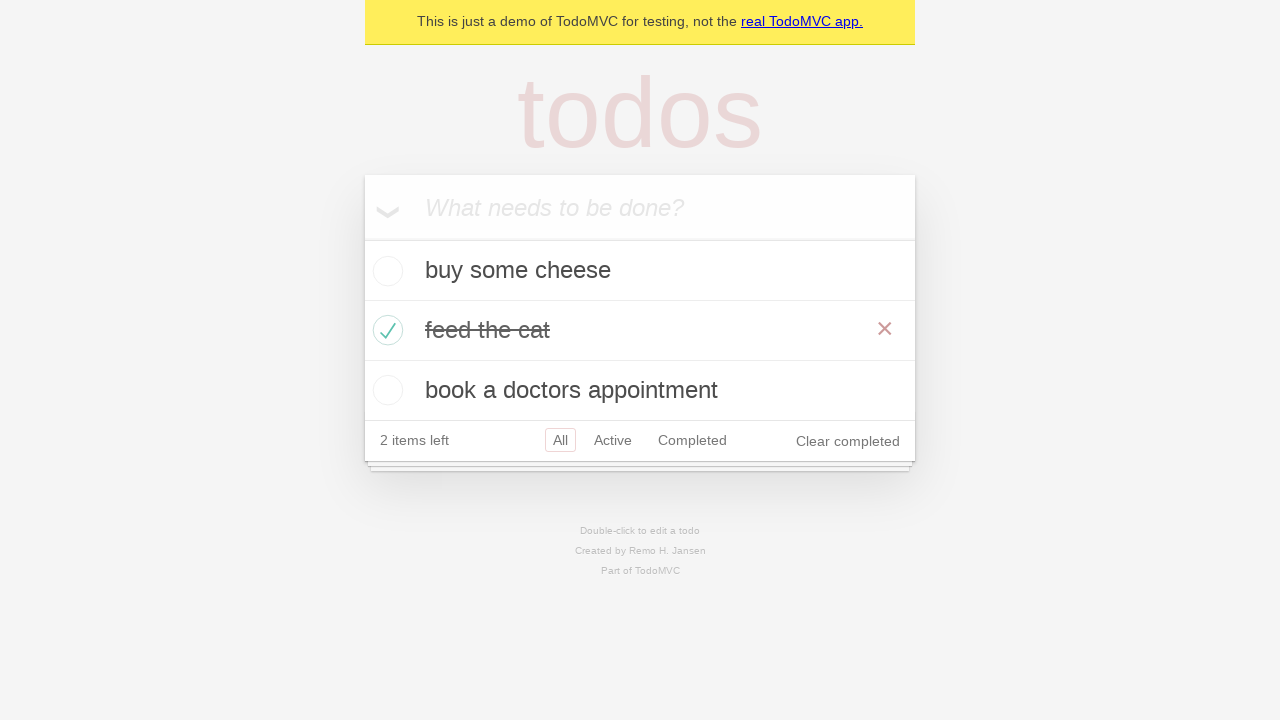

Clicked 'Active' filter to show only active todos at (613, 440) on internal:role=link[name="Active"i]
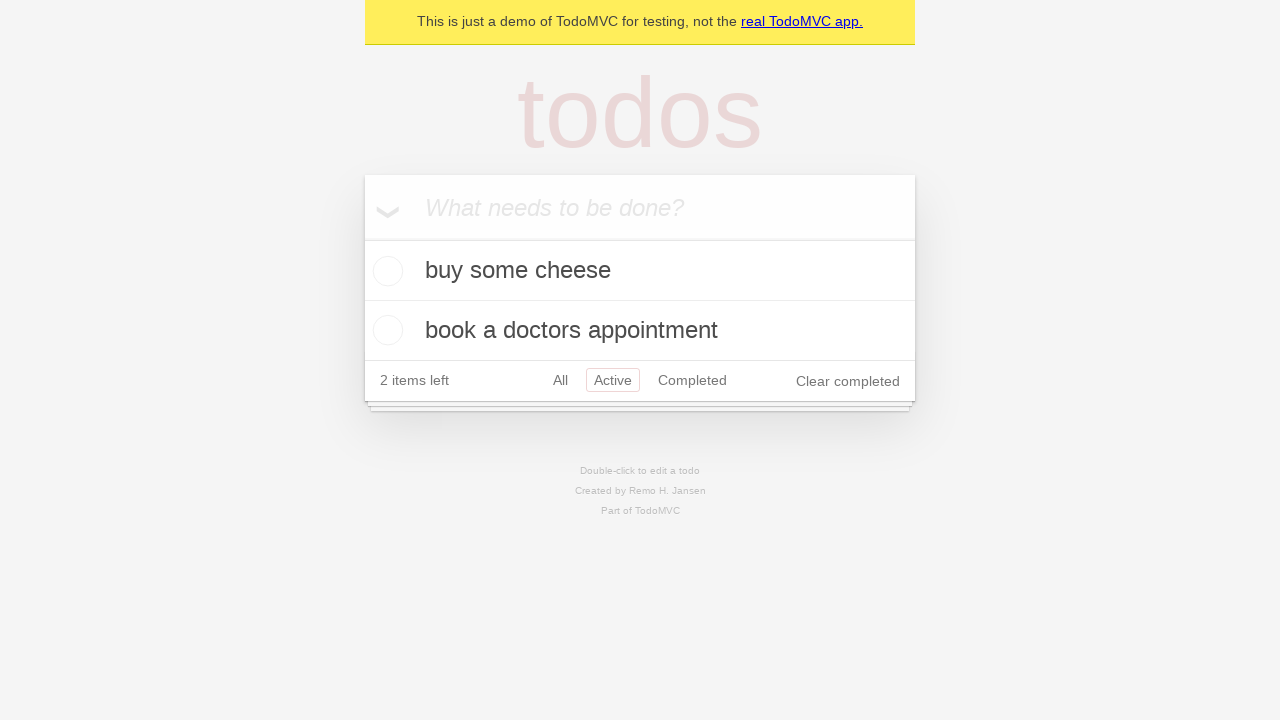

Clicked 'Completed' filter to show only completed todos at (692, 380) on internal:role=link[name="Completed"i]
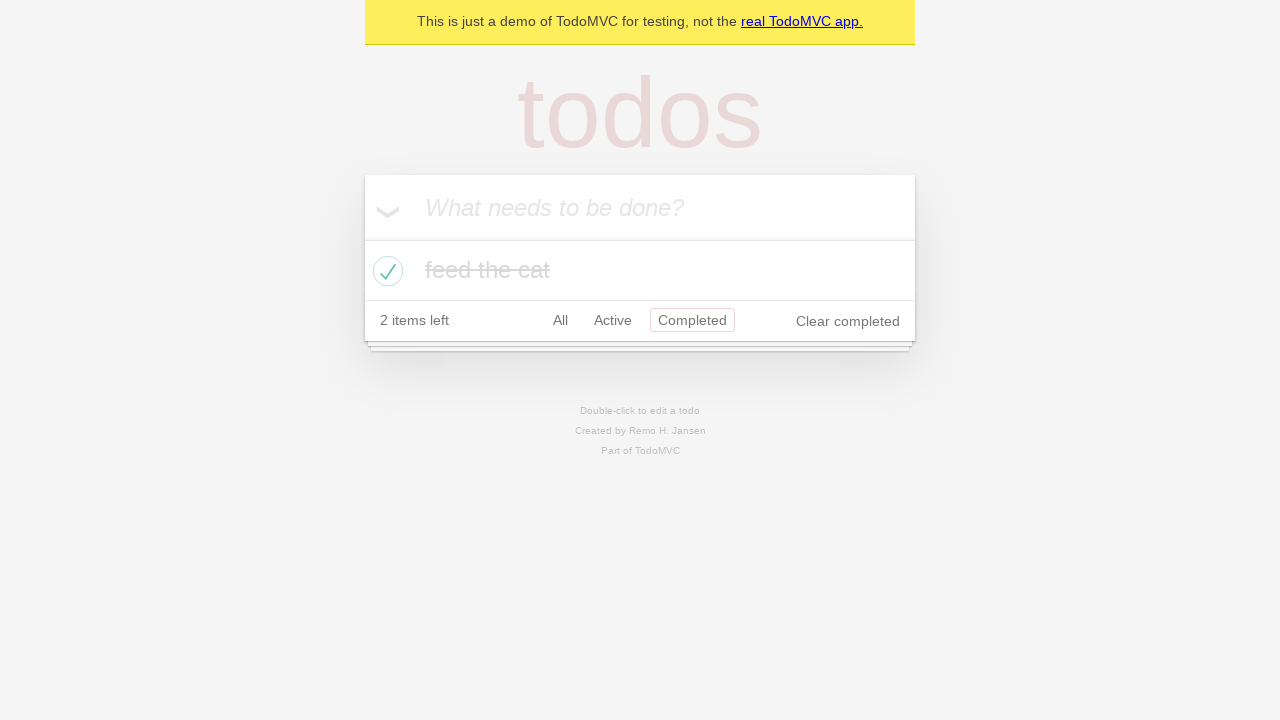

Clicked 'All' filter to display all items at (560, 320) on internal:role=link[name="All"i]
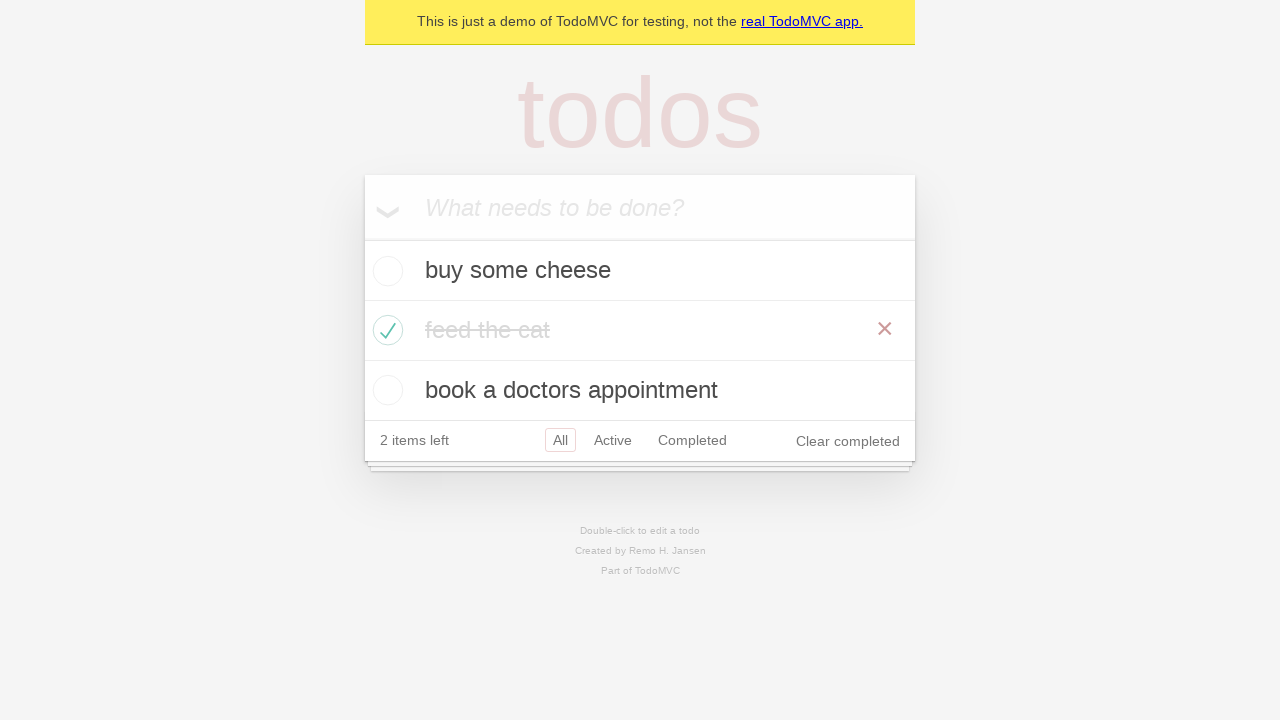

Verified all 3 todo items are displayed
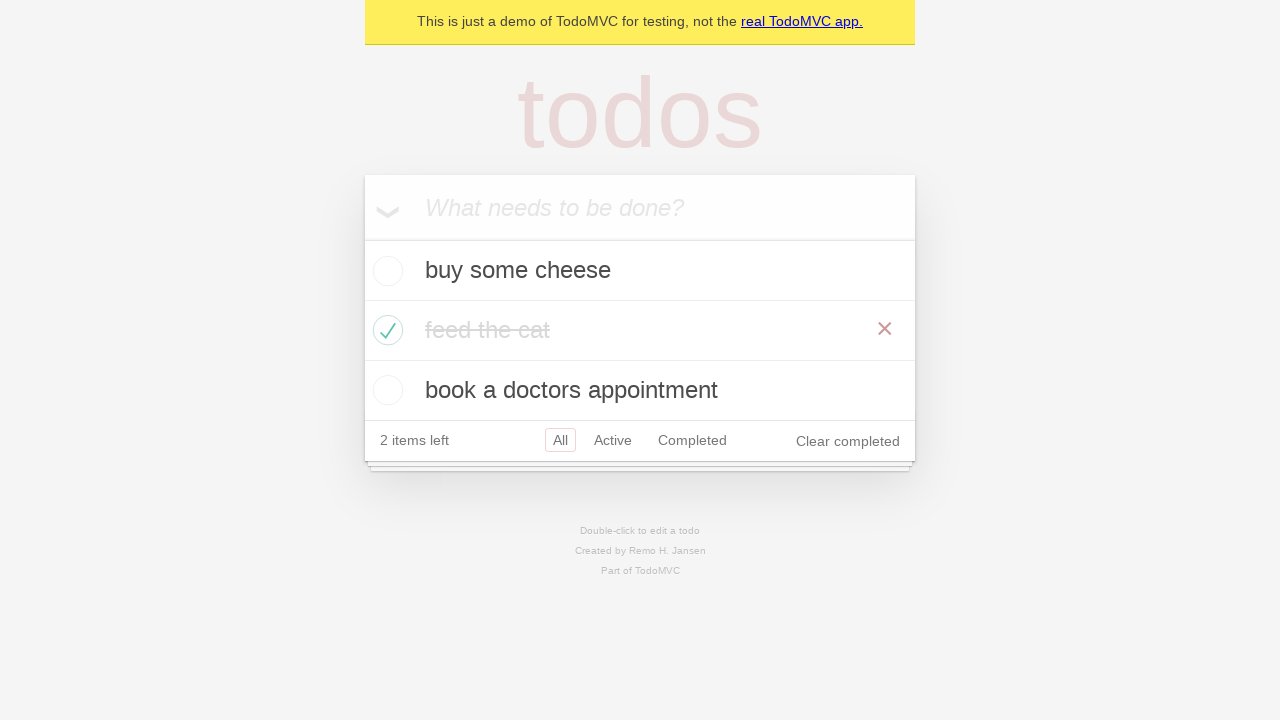

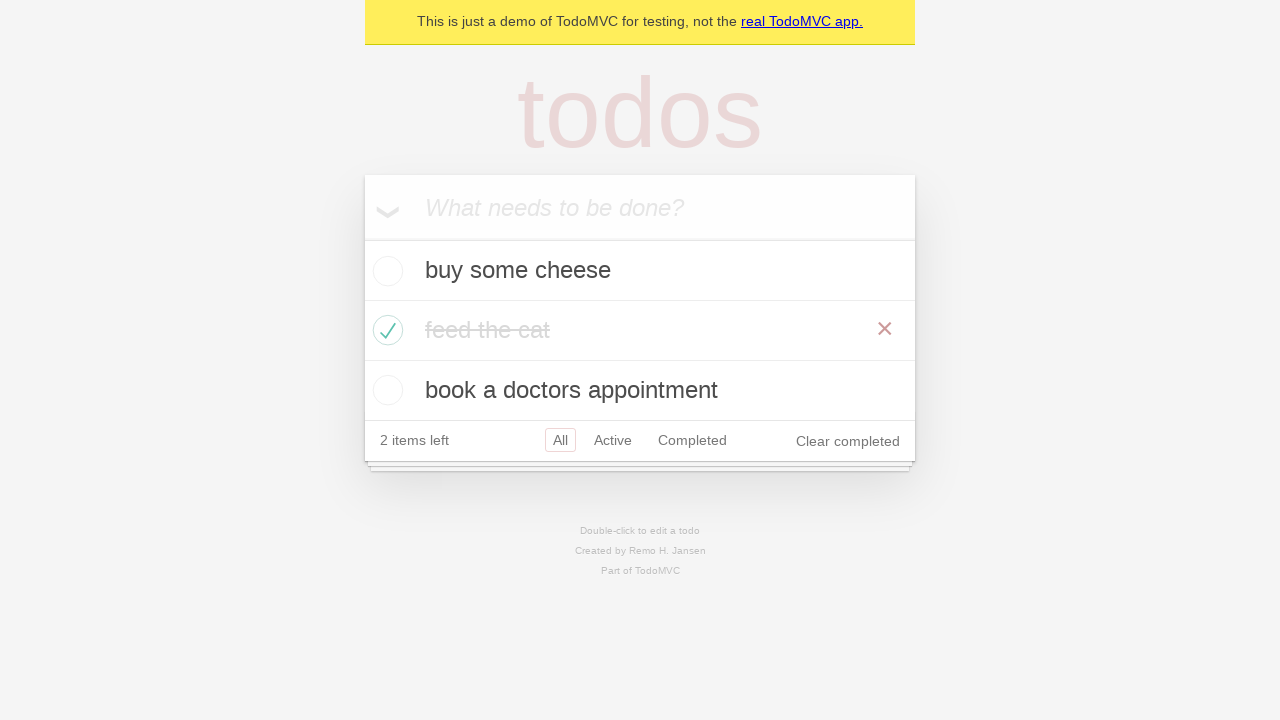